Tests the ability to clear text from an input field by locating a text box and clearing its contents on a practice automation website.

Starting URL: https://letcode.in/edit

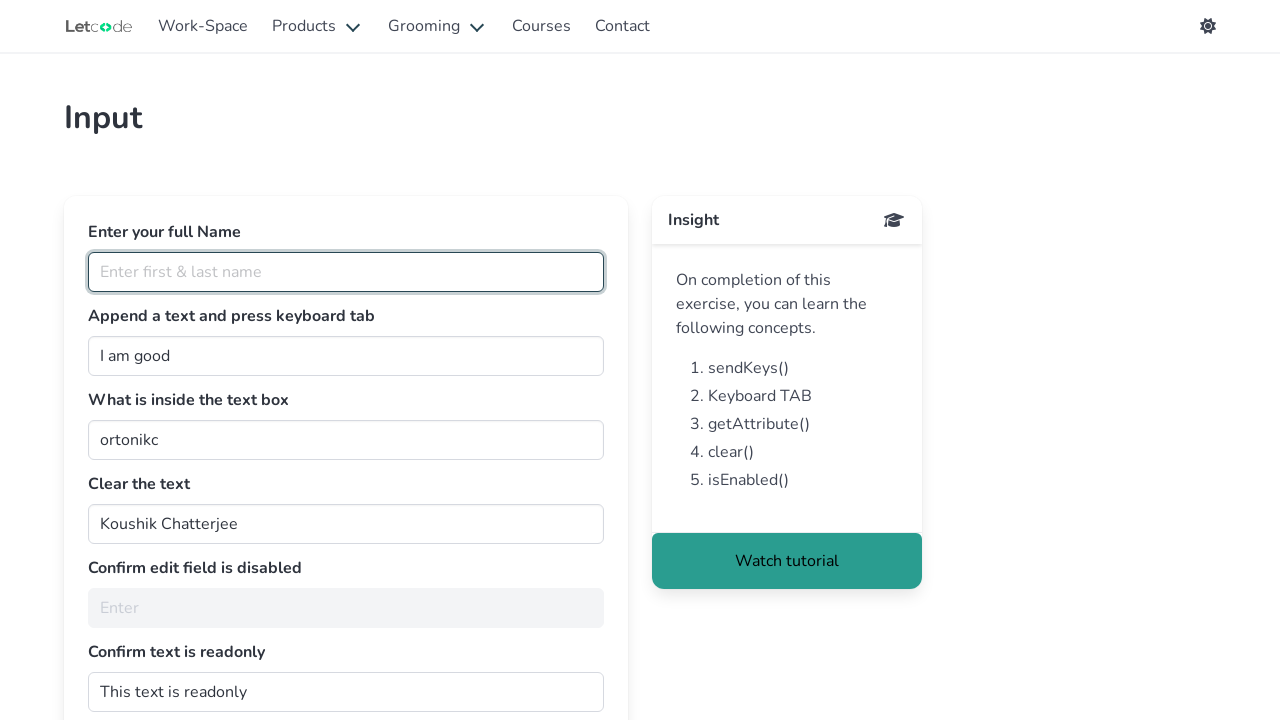

Navigated to practice automation website
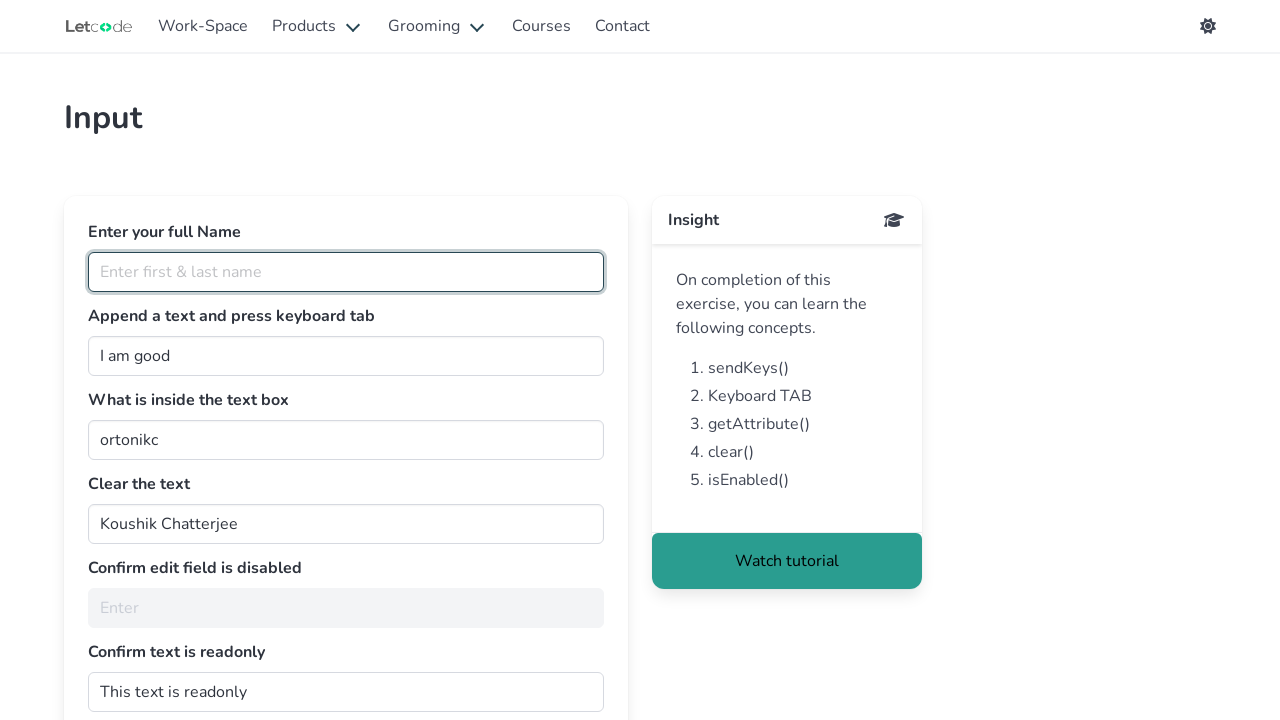

Cleared text from the input field with ID 'clearMe' on #clearMe
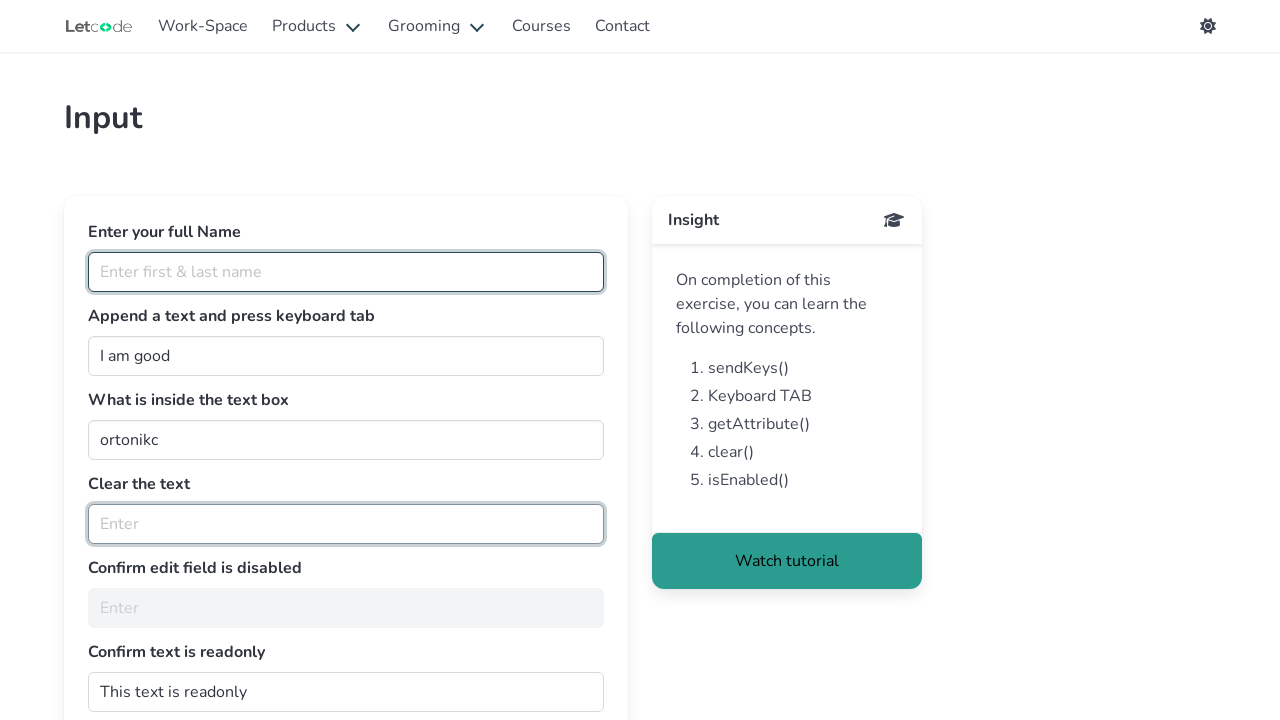

Waited 1 second to observe the cleared state
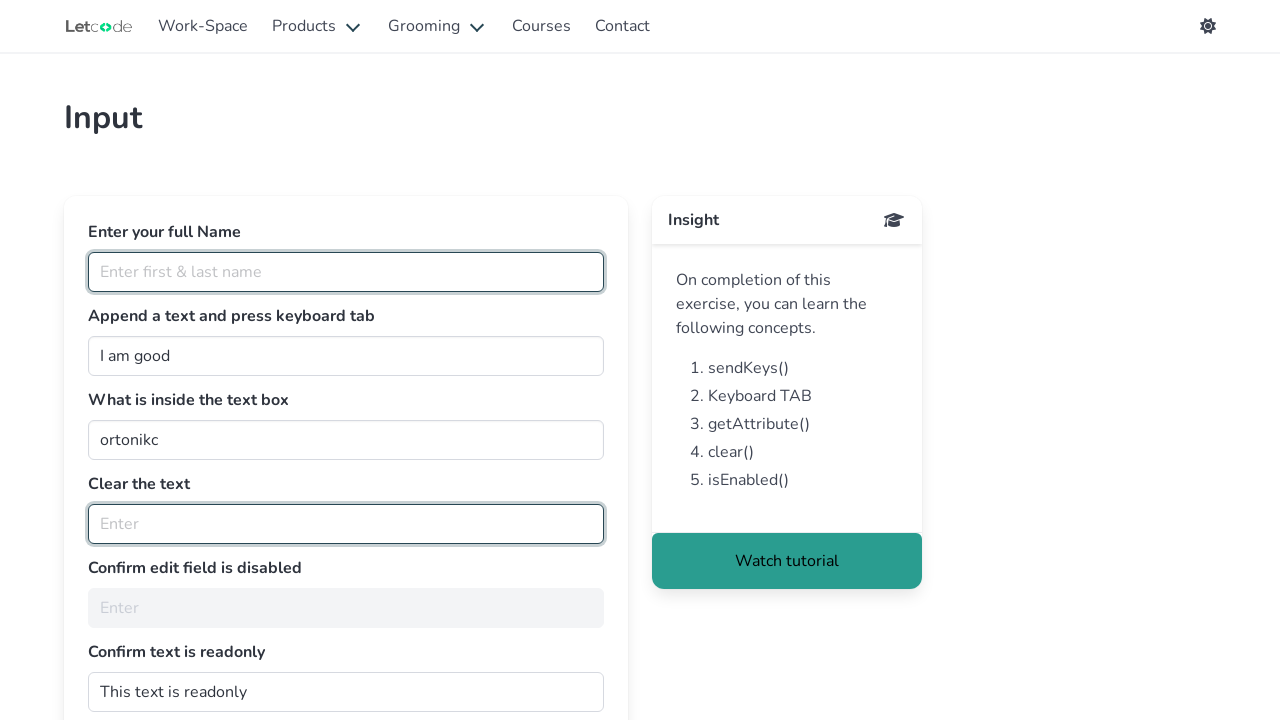

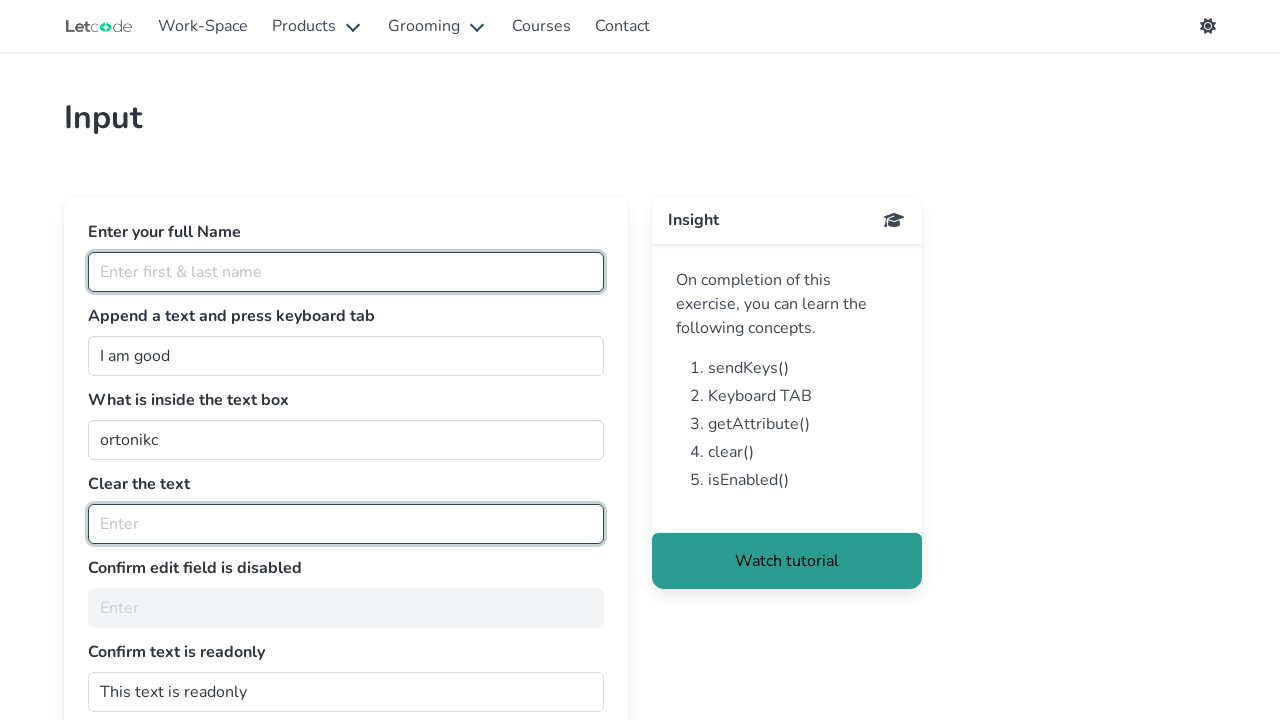